Tests browser alert dialog by clicking the alert button and accepting the alert

Starting URL: https://testpages.eviltester.com/styled/alerts/alert-test.html

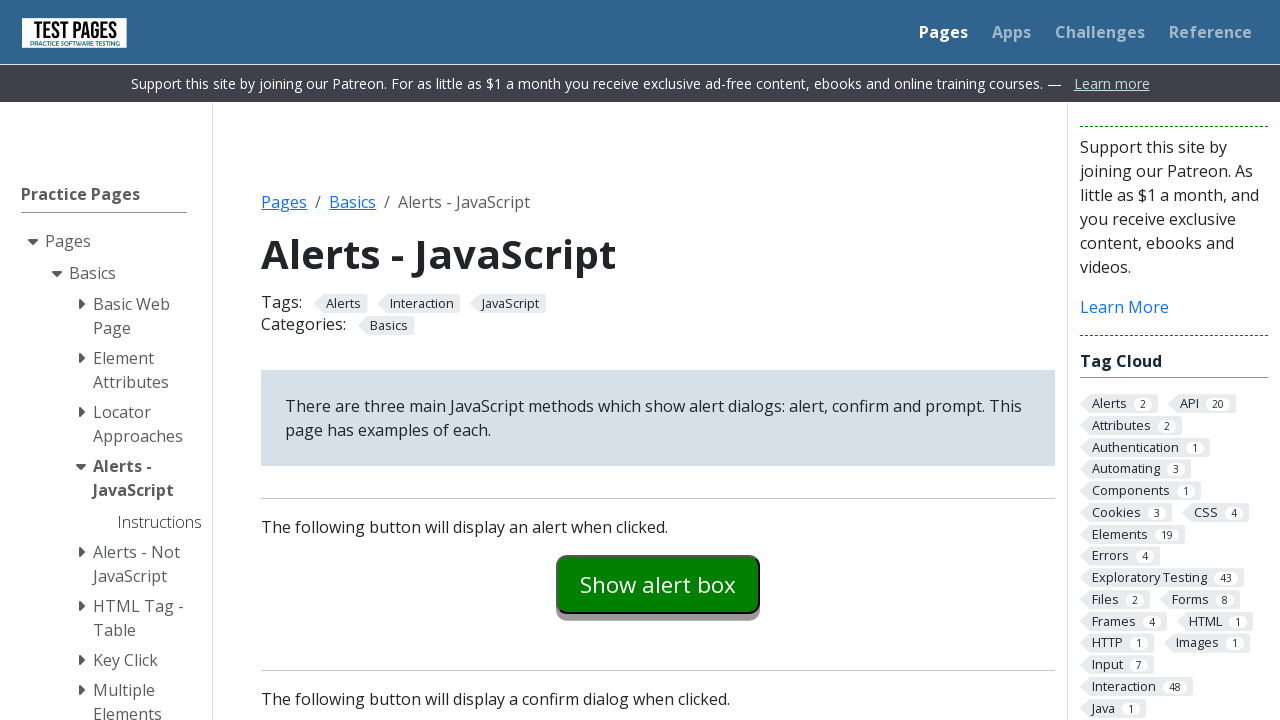

Set up dialog handler to accept alerts
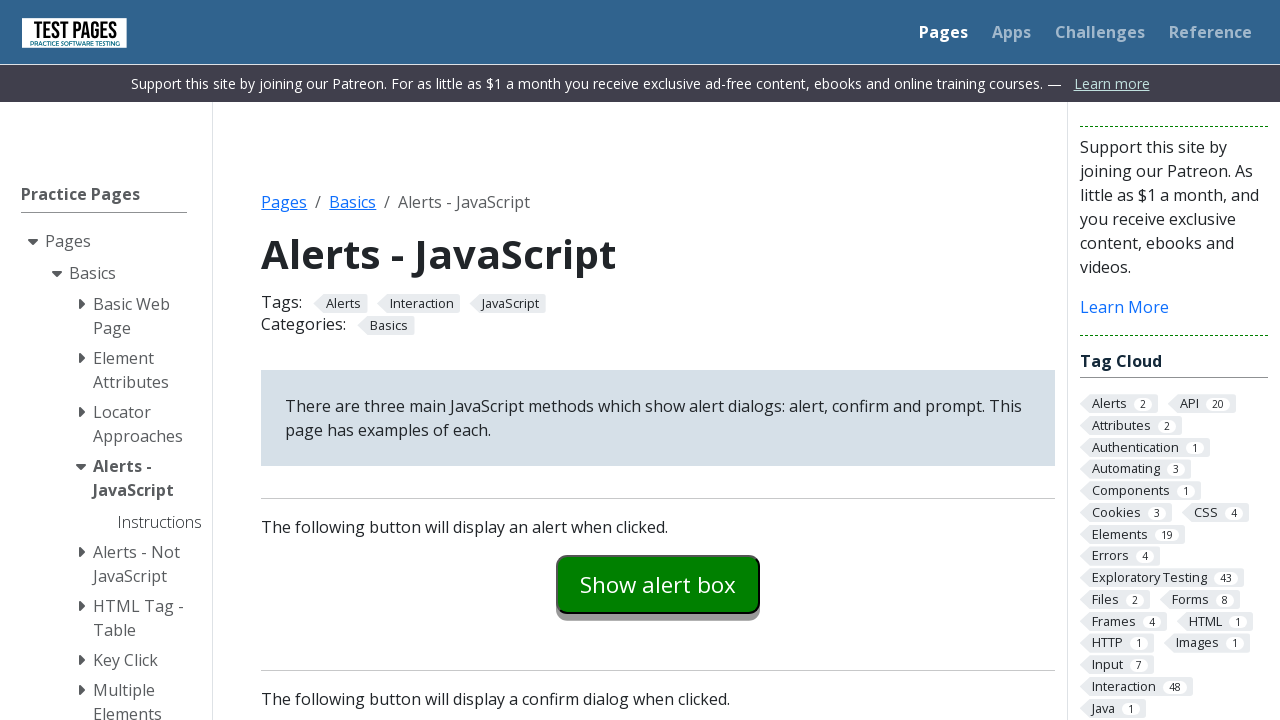

Clicked alert button to trigger alert dialog at (658, 584) on #alertexamples
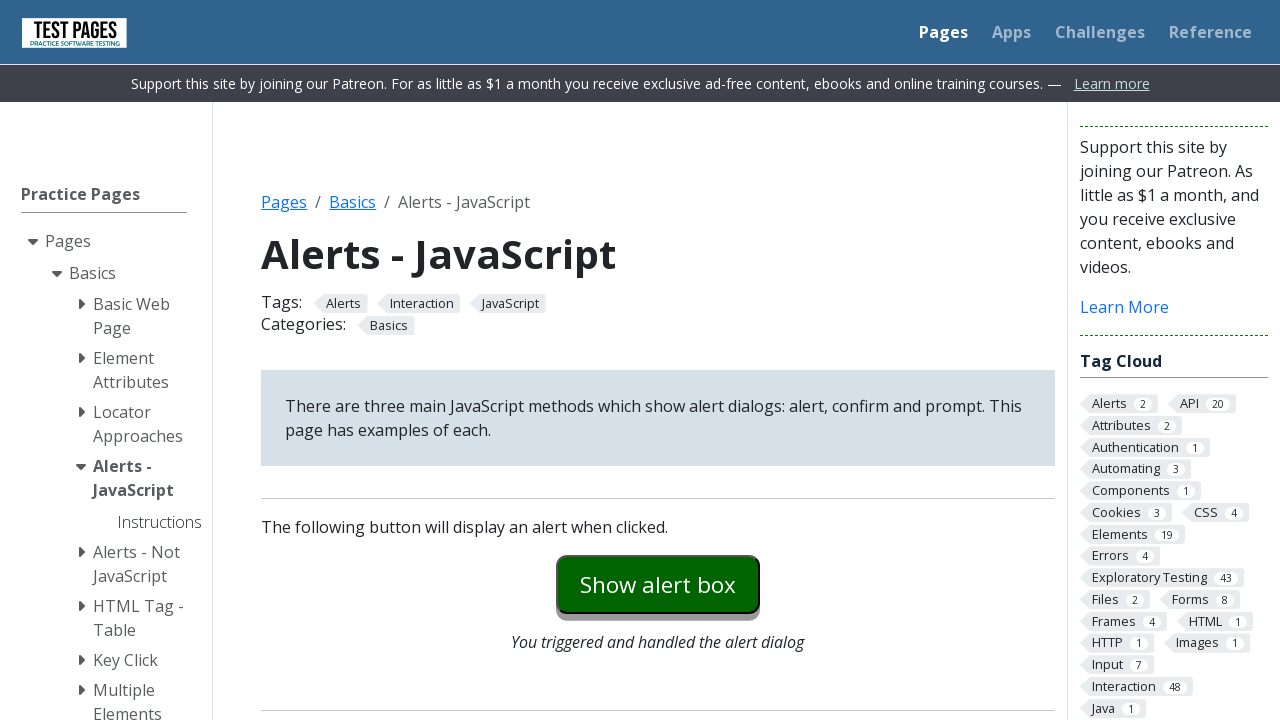

Alert dialog was accepted and explanation text updated
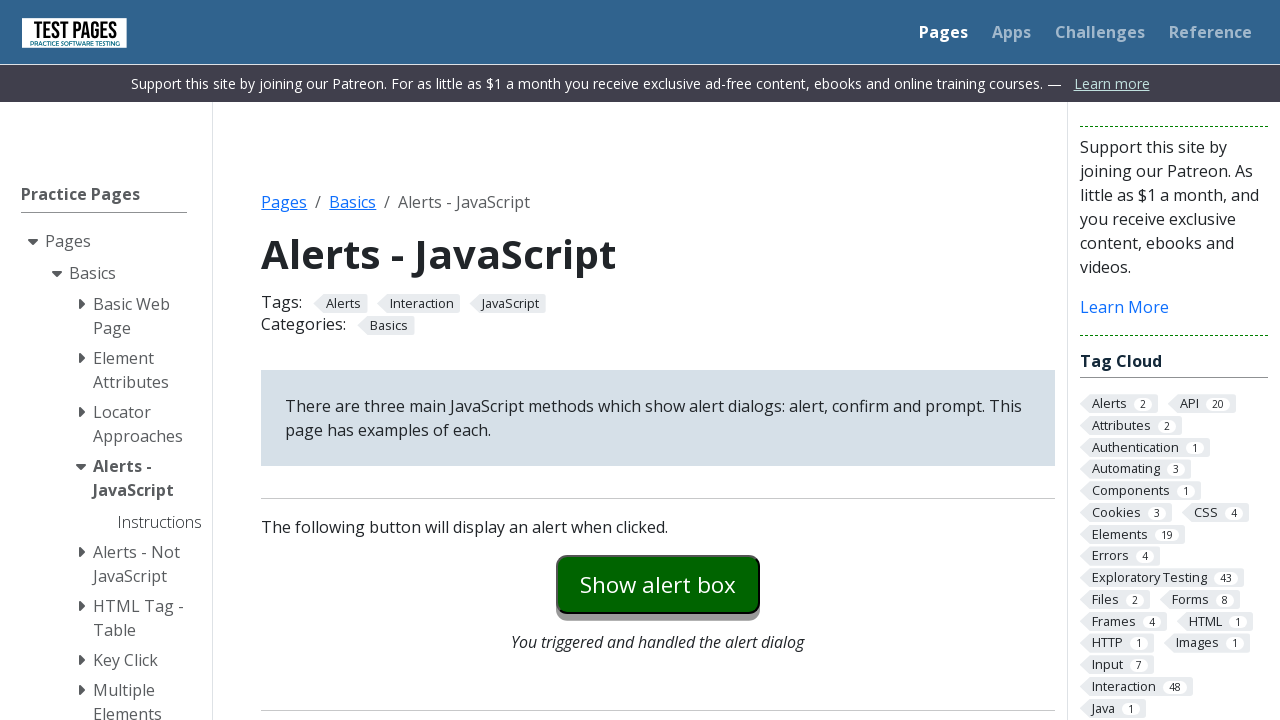

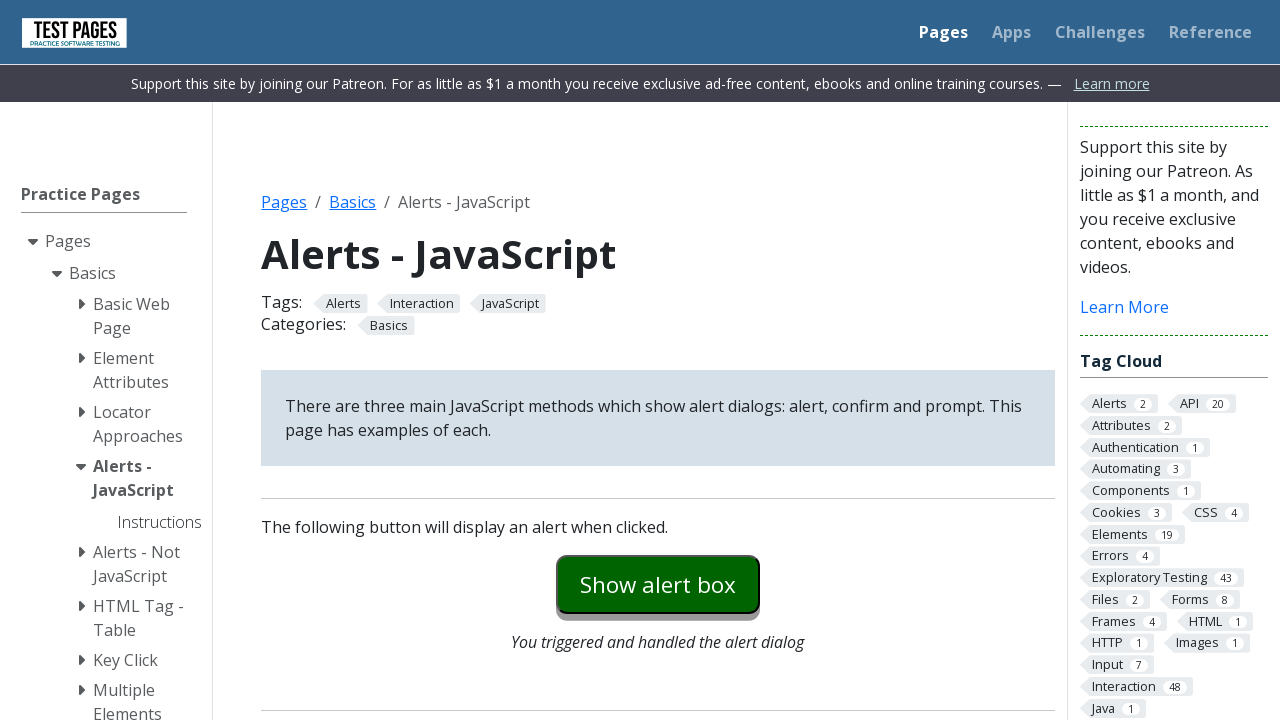